Tests searchable dropdown by typing a search term and selecting the matching option

Starting URL: https://react.semantic-ui.com/maximize/dropdown-example-search-selection/

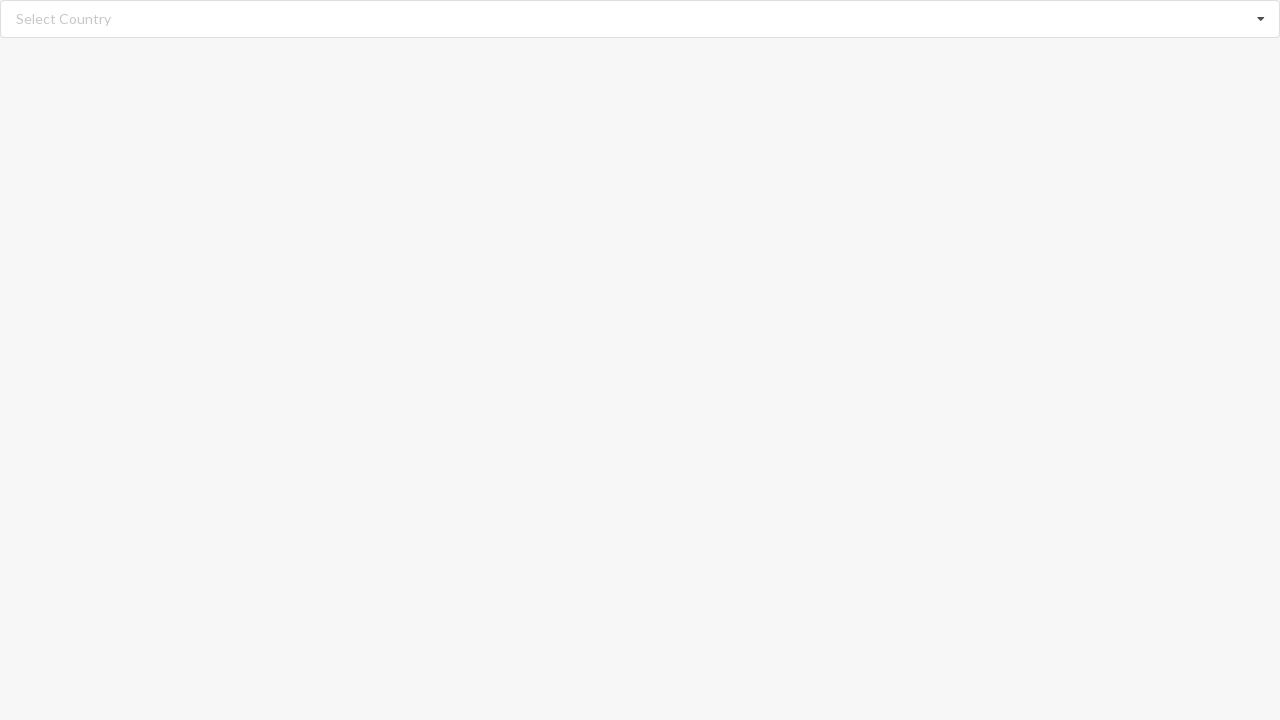

Cleared the search input field on input.search
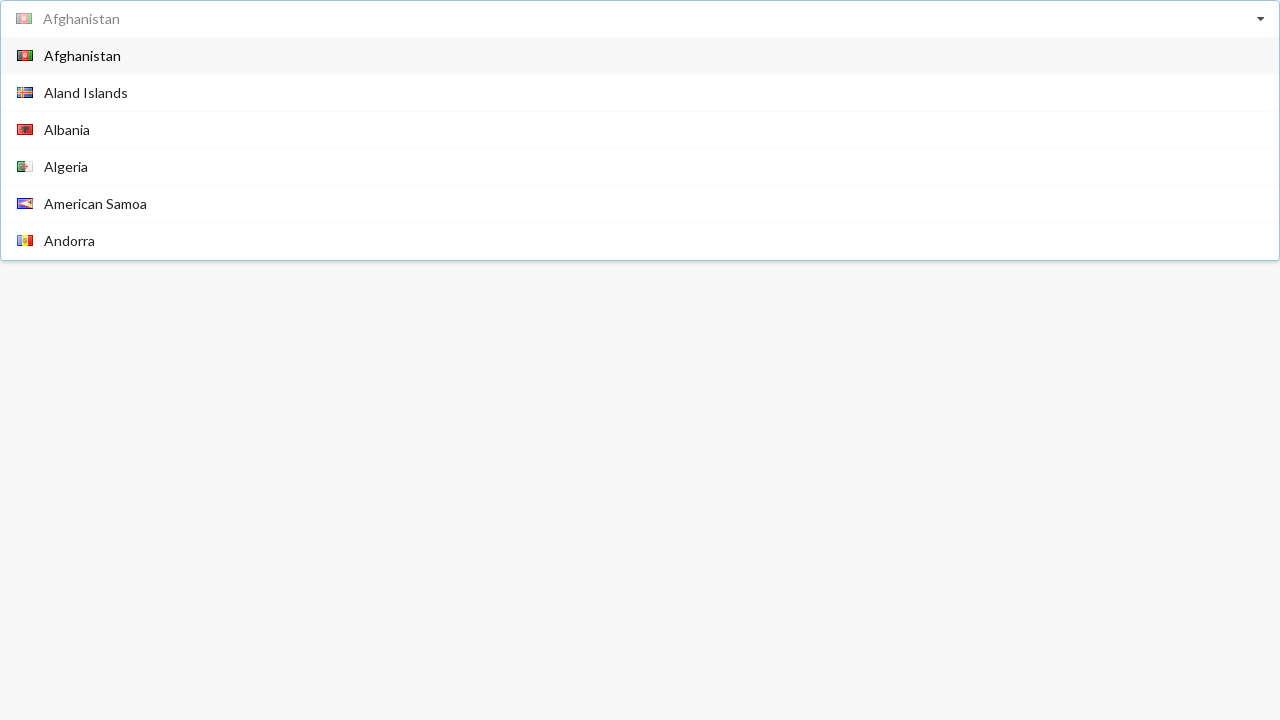

Typed 'Algeria' into the search input field on input.search
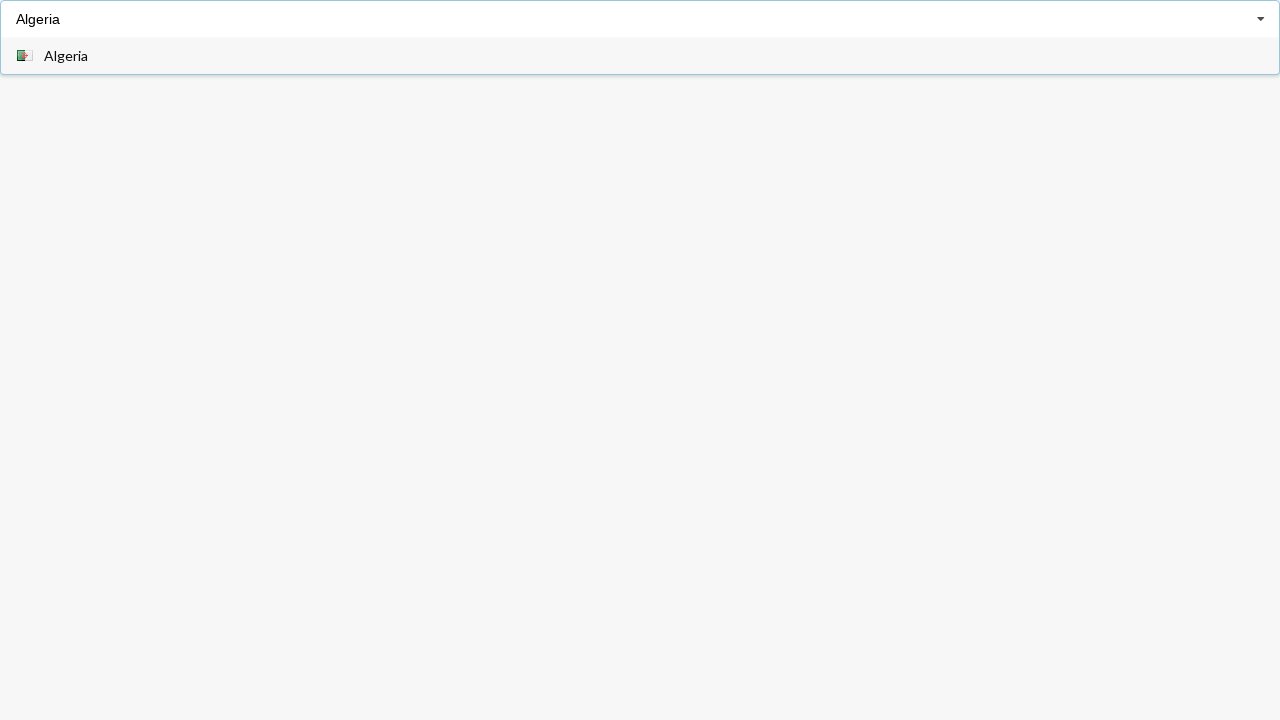

Dropdown items appeared after typing 'Algeria'
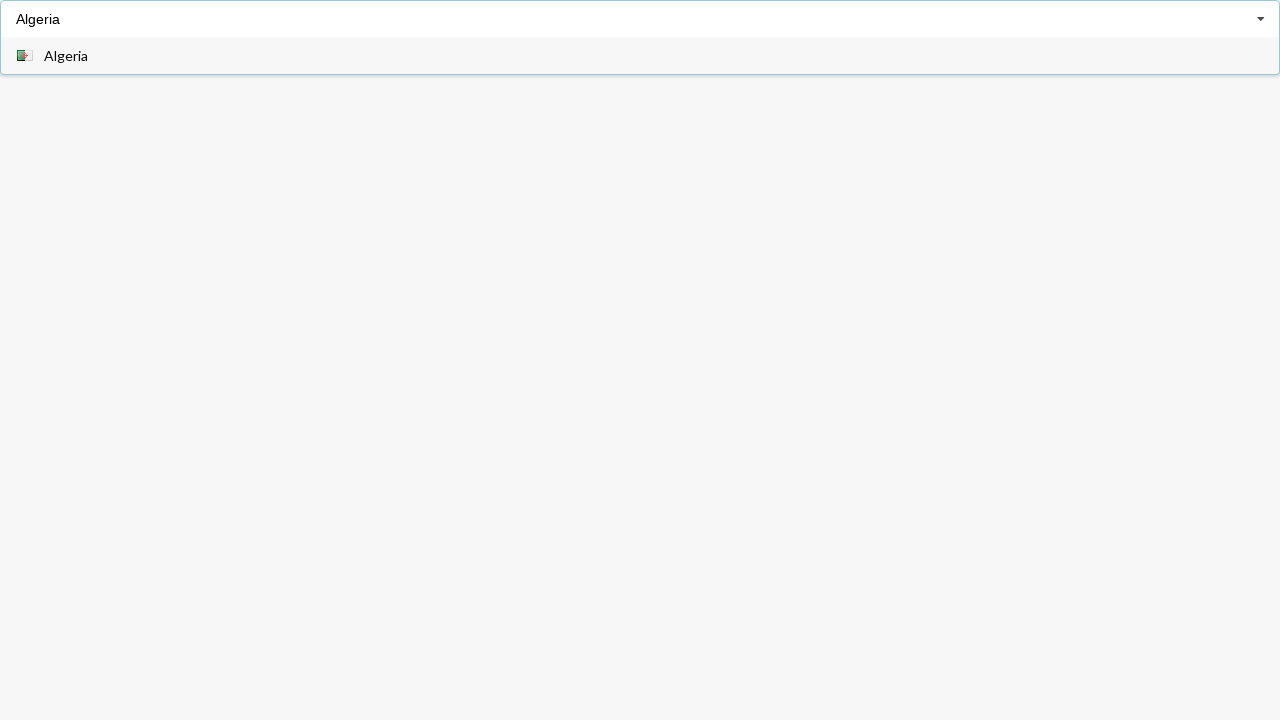

Clicked on 'Algeria' option from the dropdown
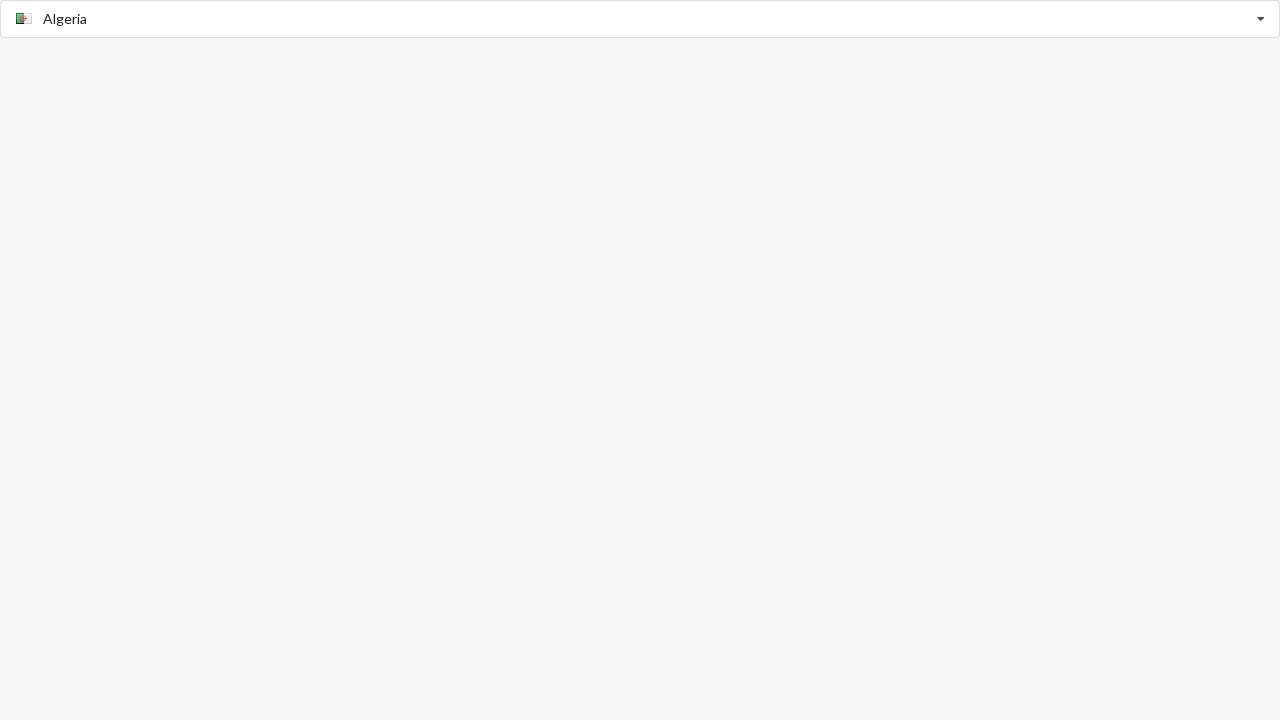

Verified that 'Algeria' was successfully selected
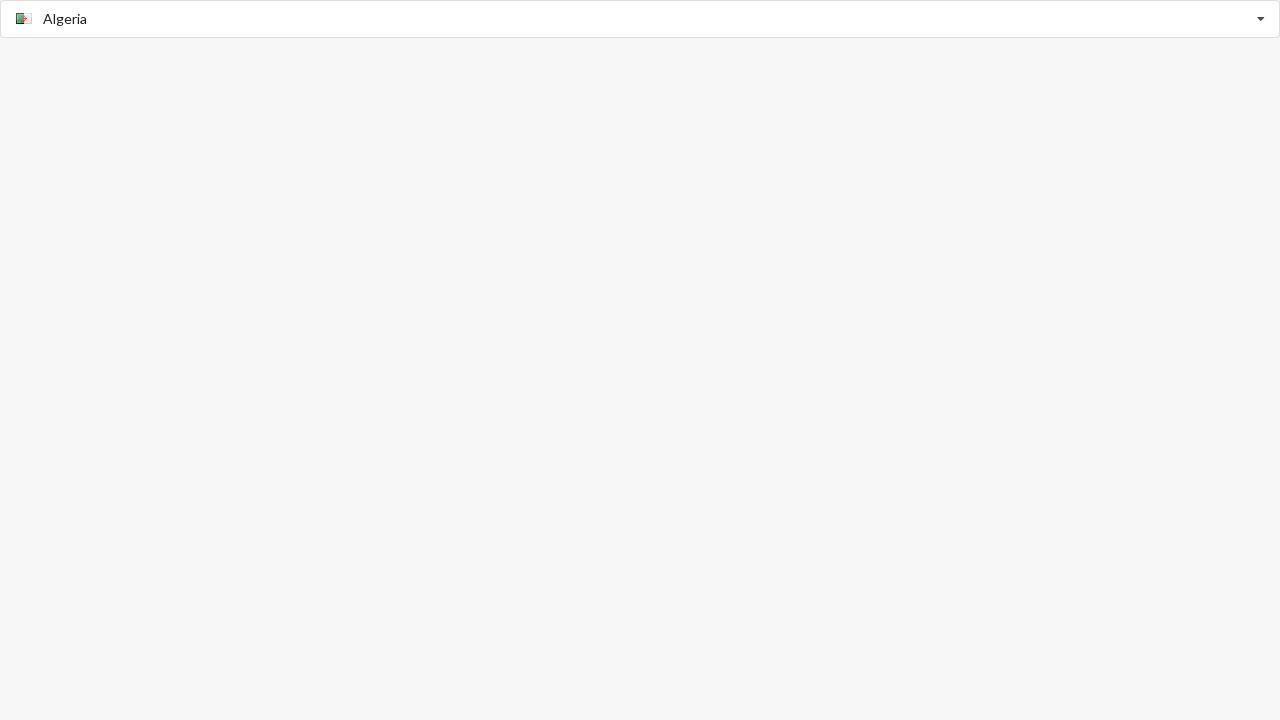

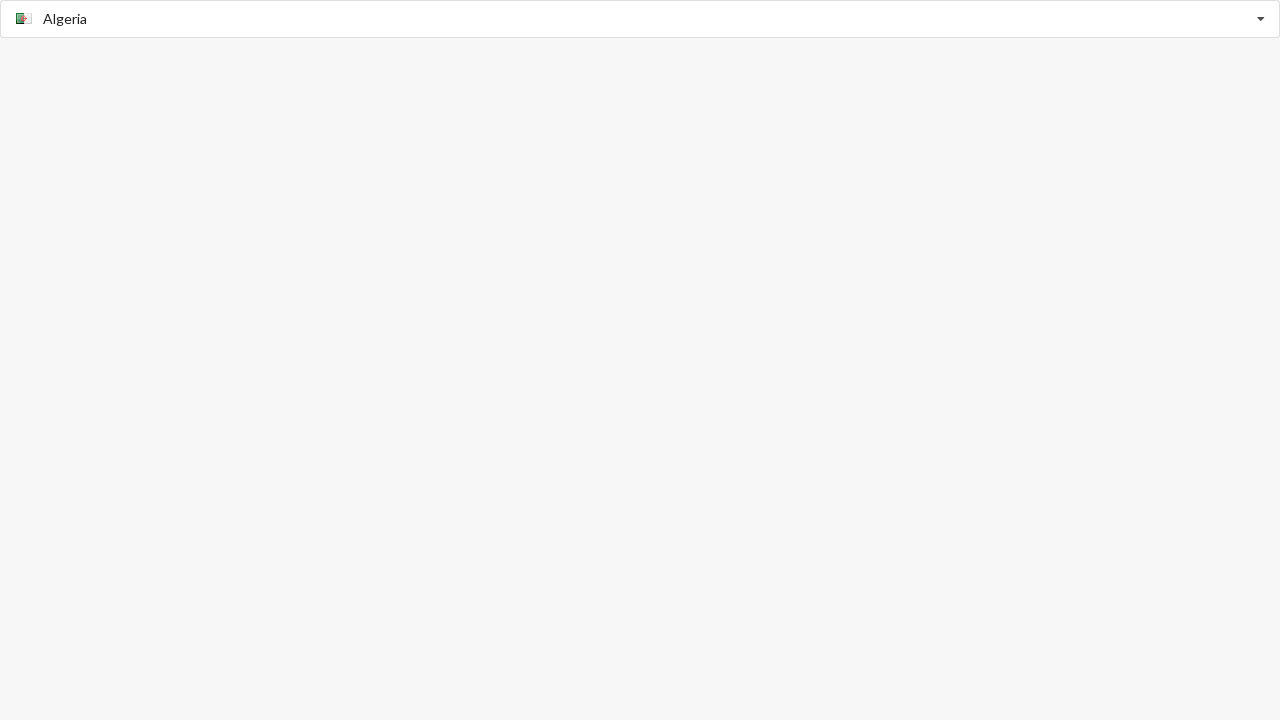